Tests dropdown selection functionality on a demo QA site by selecting options using three different methods: by index, by visible text, and by value.

Starting URL: https://demoqa.com/select-menu

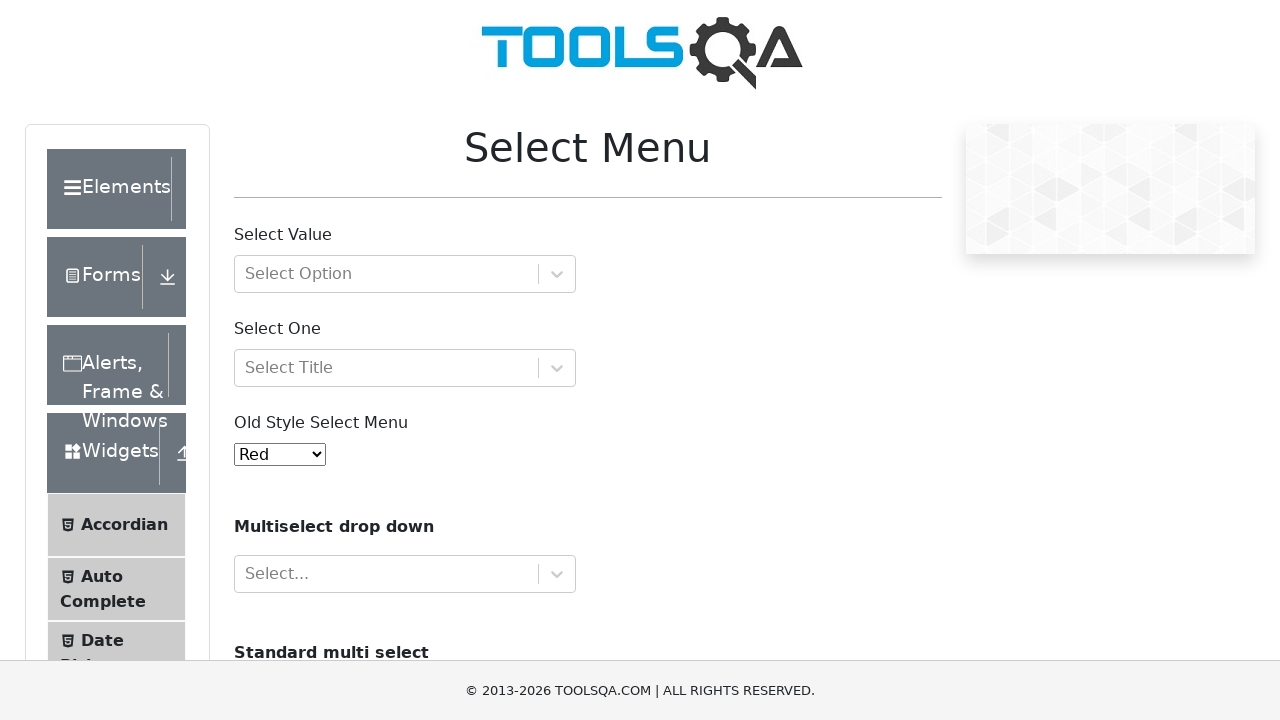

Located dropdown element with id 'oldSelectMenu'
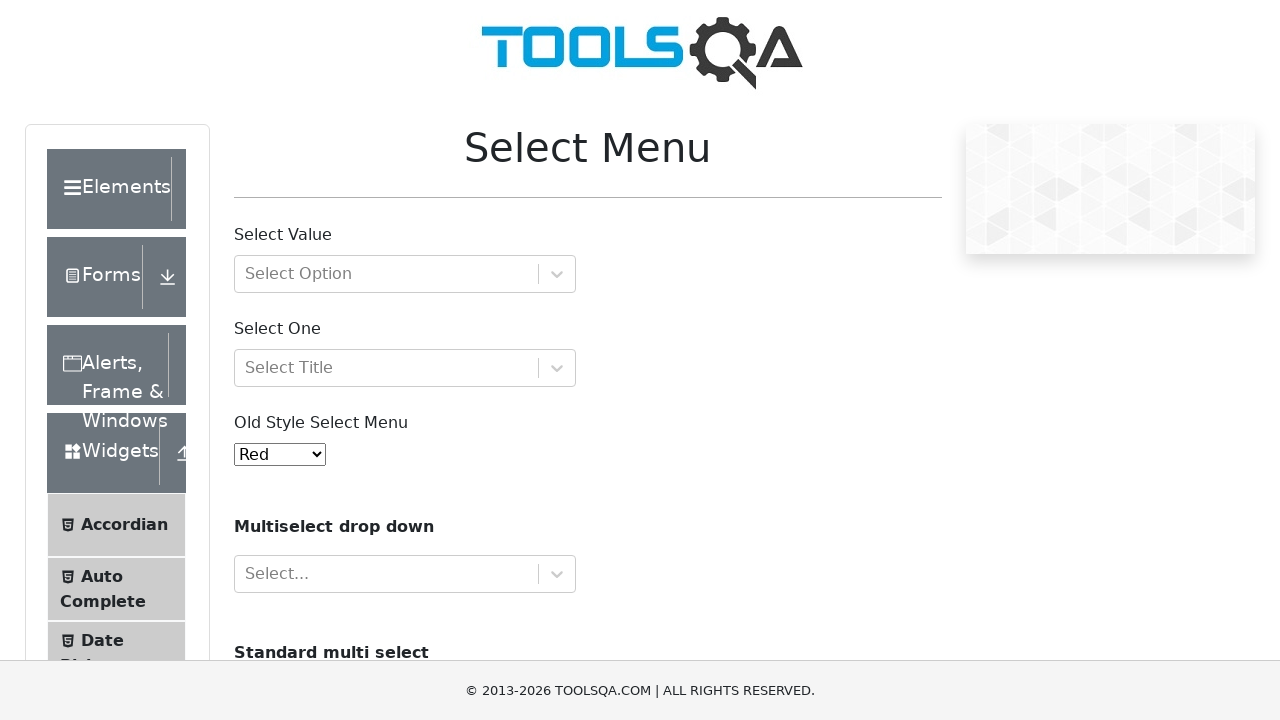

Selected dropdown option by index 5 on #oldSelectMenu
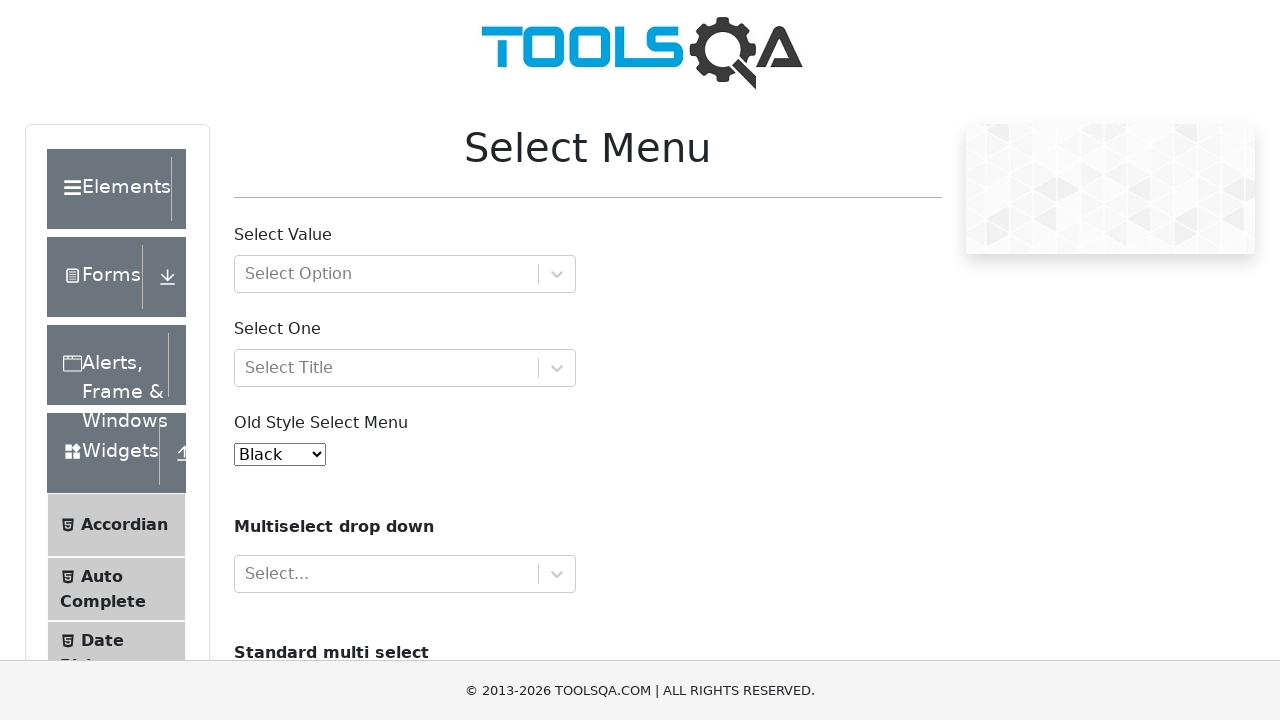

Waited 2 seconds to observe selection by index
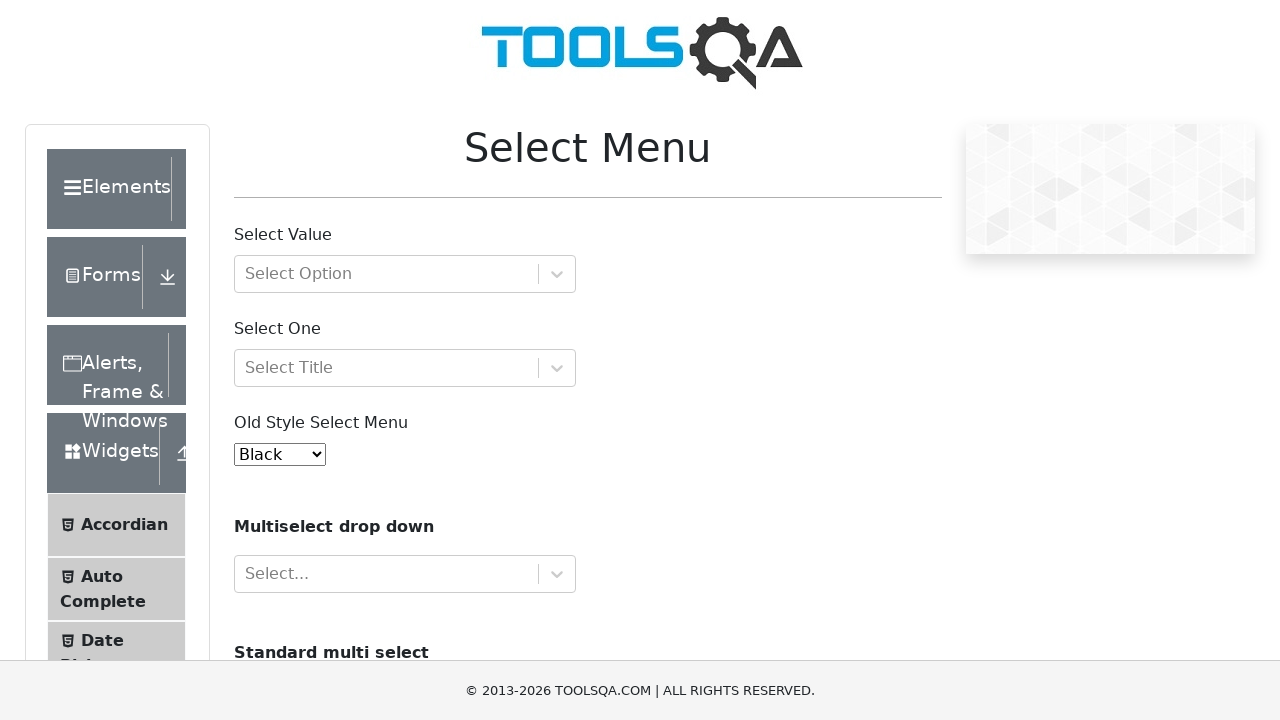

Selected dropdown option 'Voilet' by visible text on #oldSelectMenu
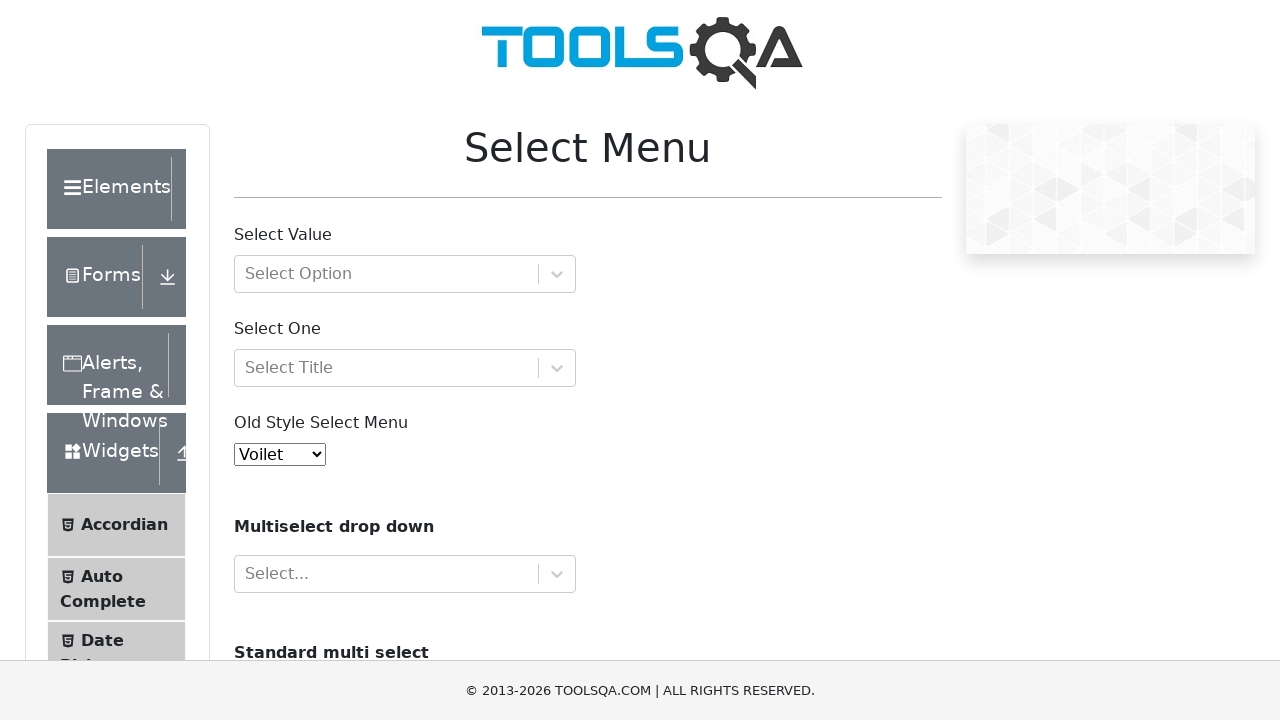

Waited 2 seconds to observe selection by visible text
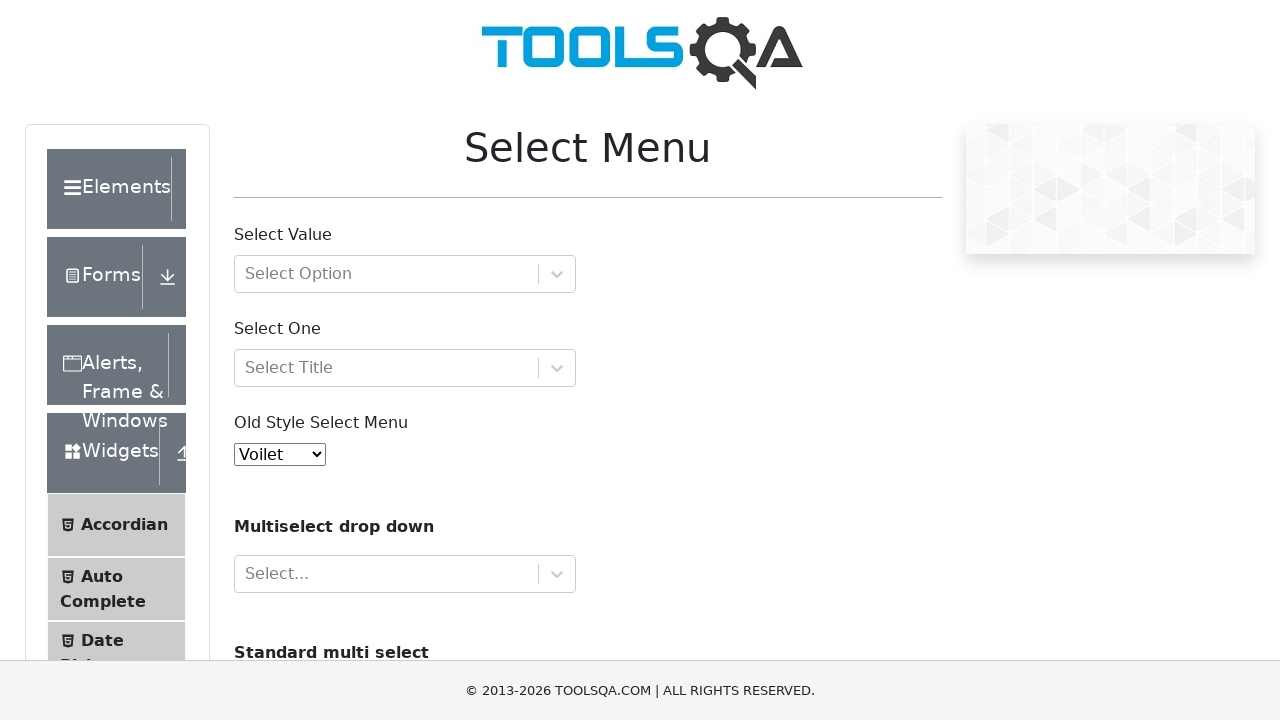

Selected dropdown option by value '6' on #oldSelectMenu
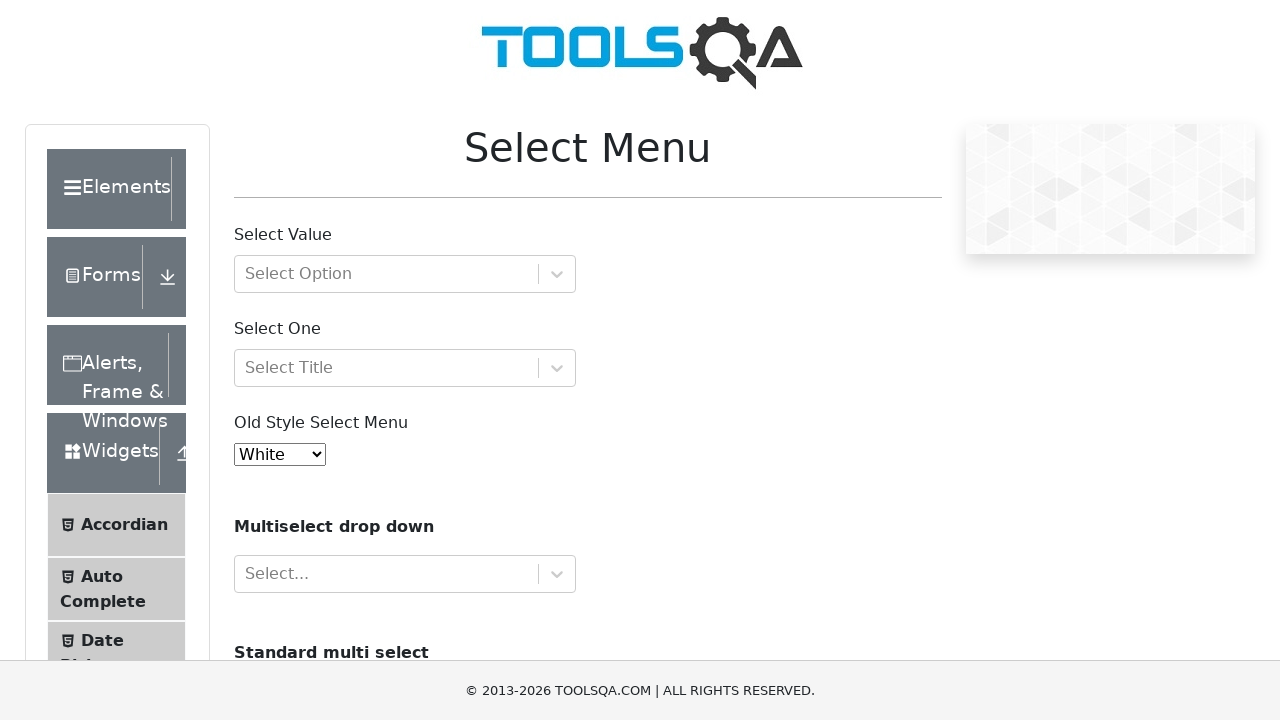

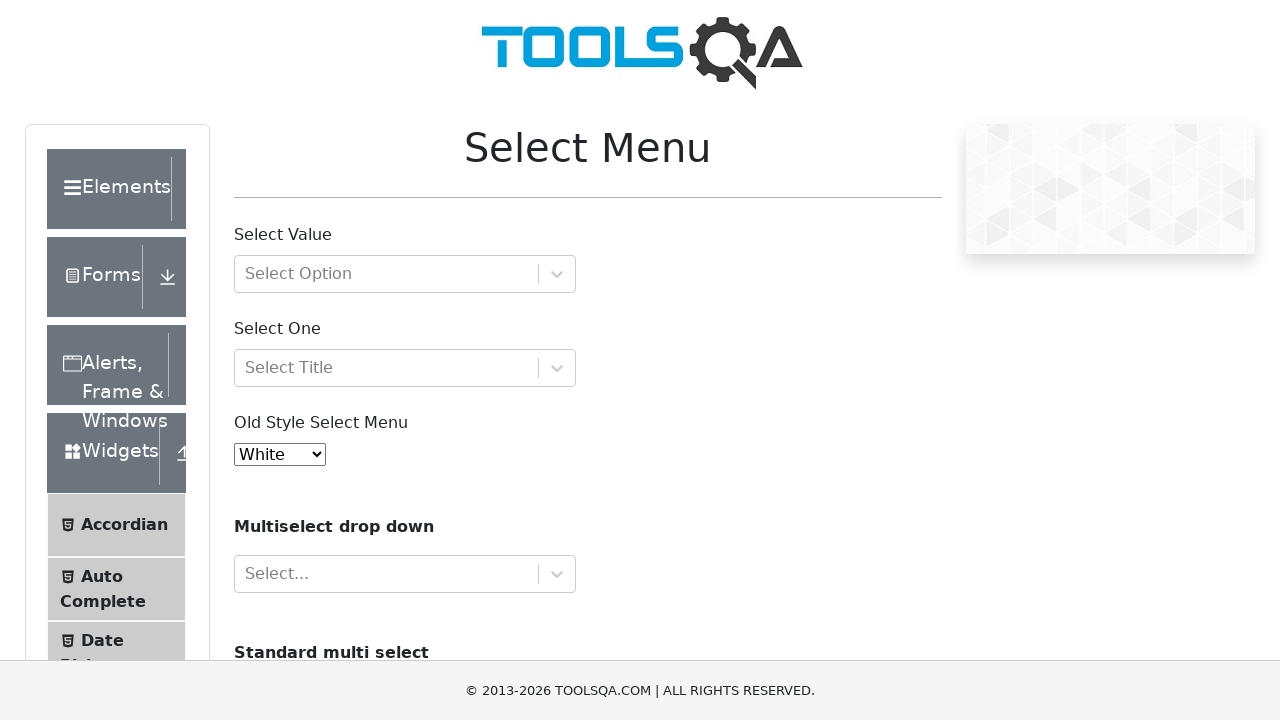